Tests the search functionality on Simplilearn website by entering "Selenium" as a search query and clicking the search button to view results.

Starting URL: https://www.simplilearn.com/

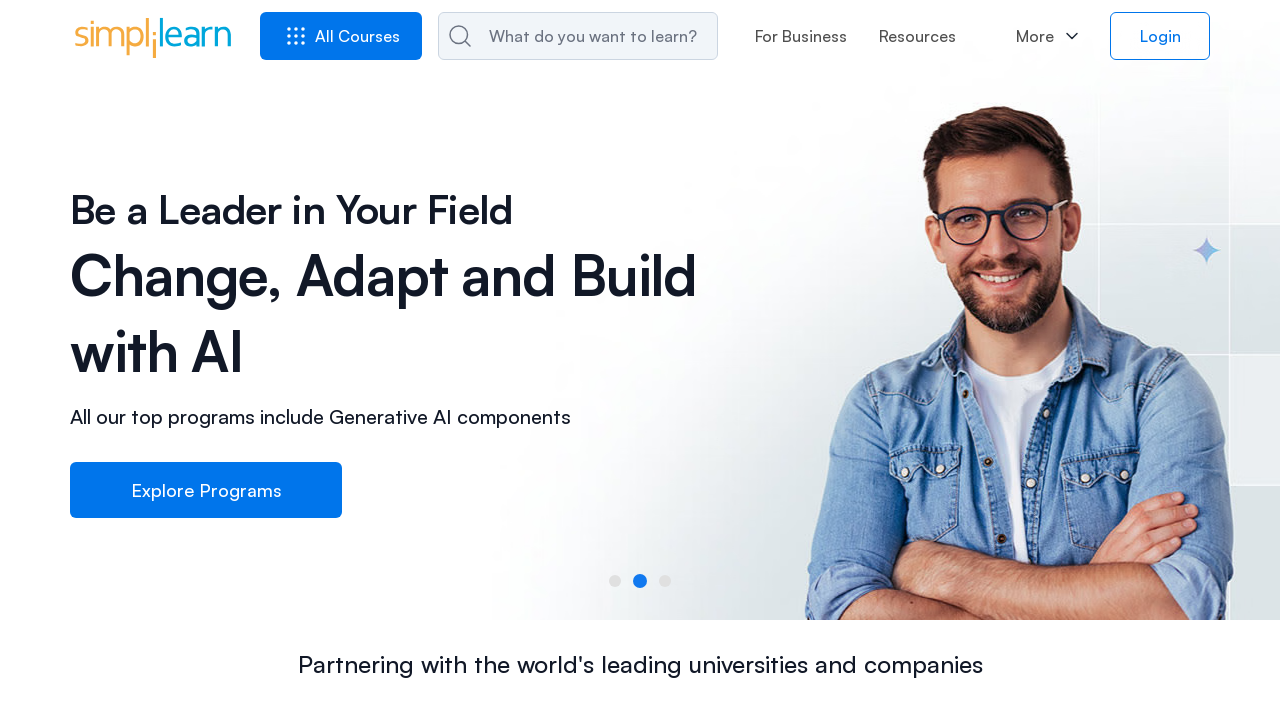

Filled search field with 'Selenium' on #header_srch
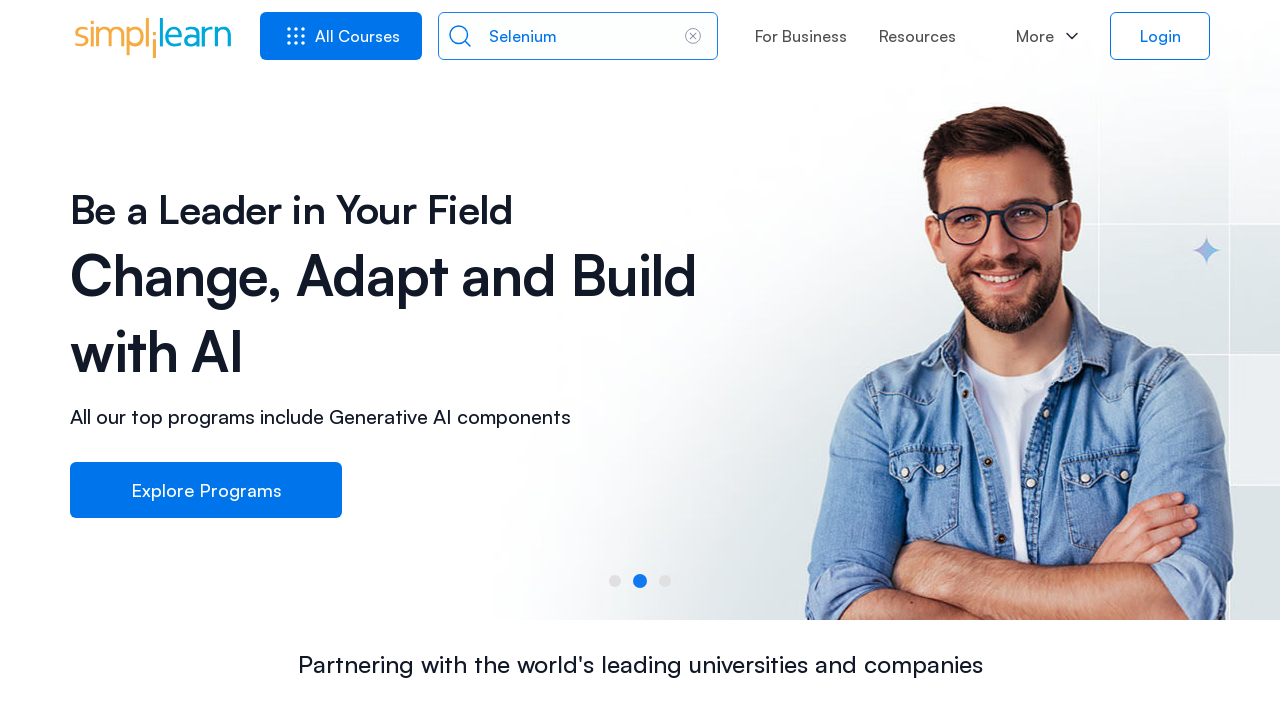

Clicked search button to search for Selenium at (455, 36) on button.input-search-btn
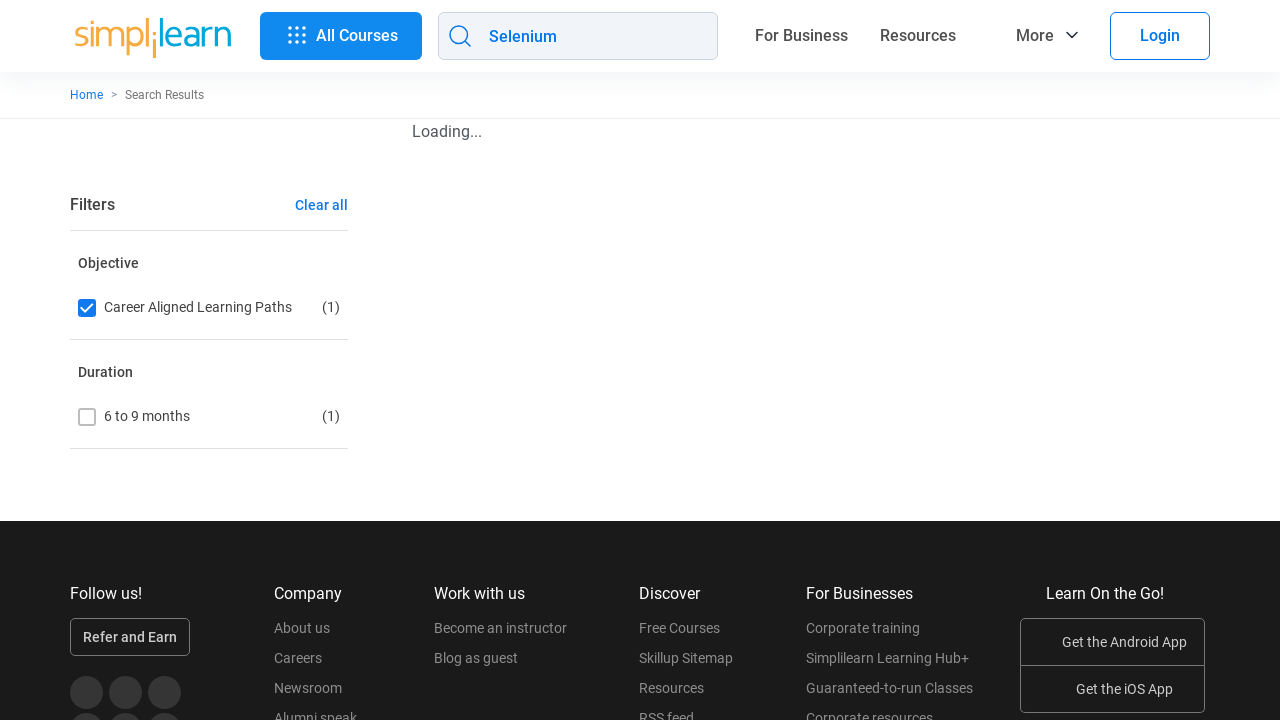

Search results page loaded successfully
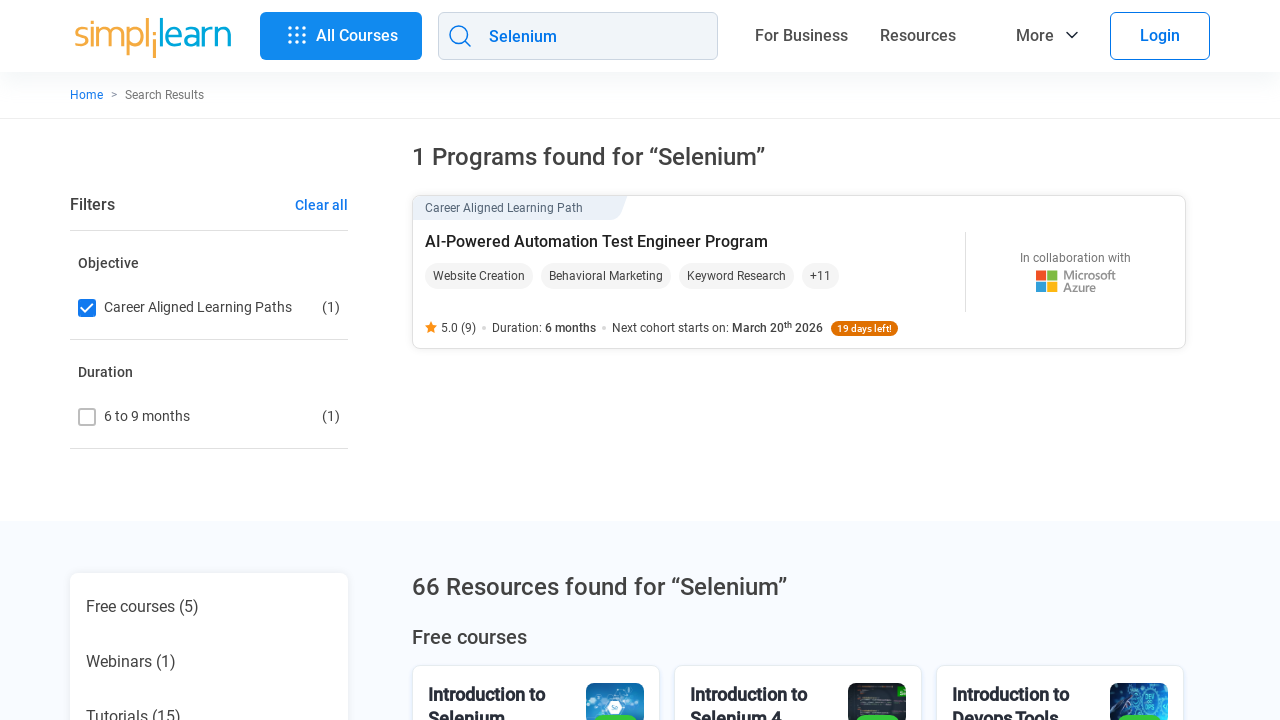

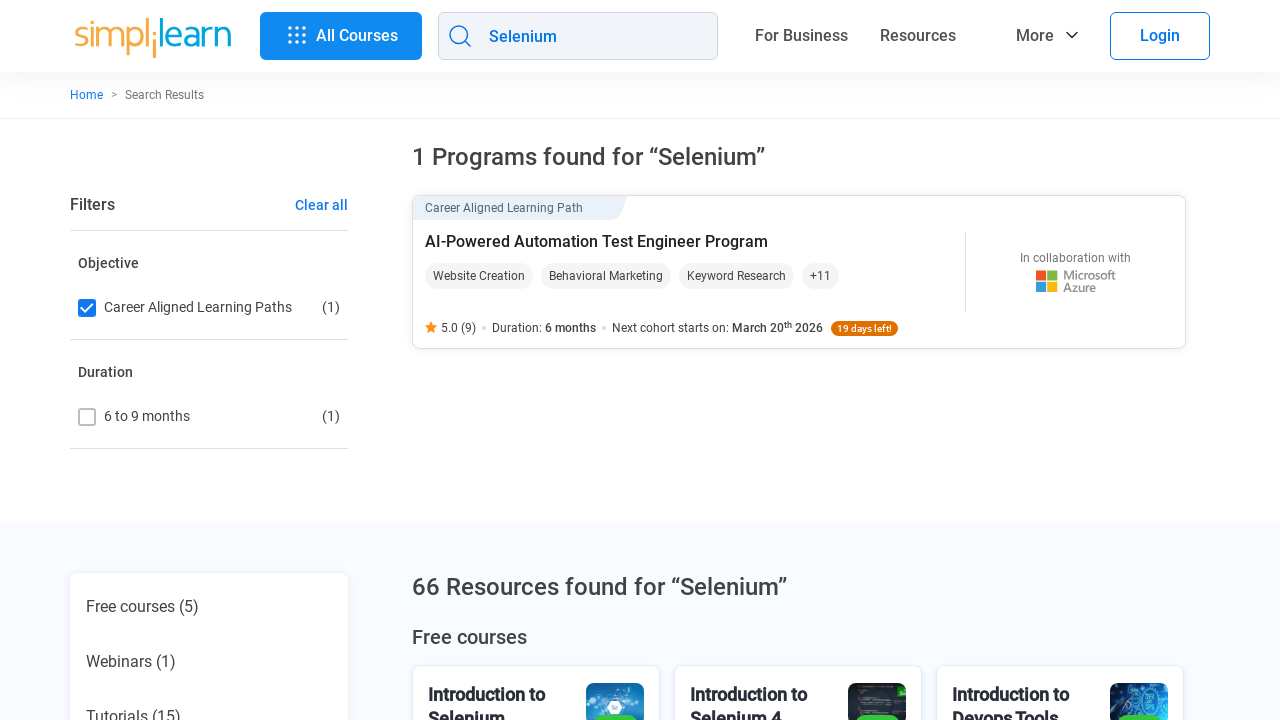